Navigates to a practice automation page and verifies the presence of a broken link by checking its HTTP response code

Starting URL: https://rahulshettyacademy.com/AutomationPractice/#

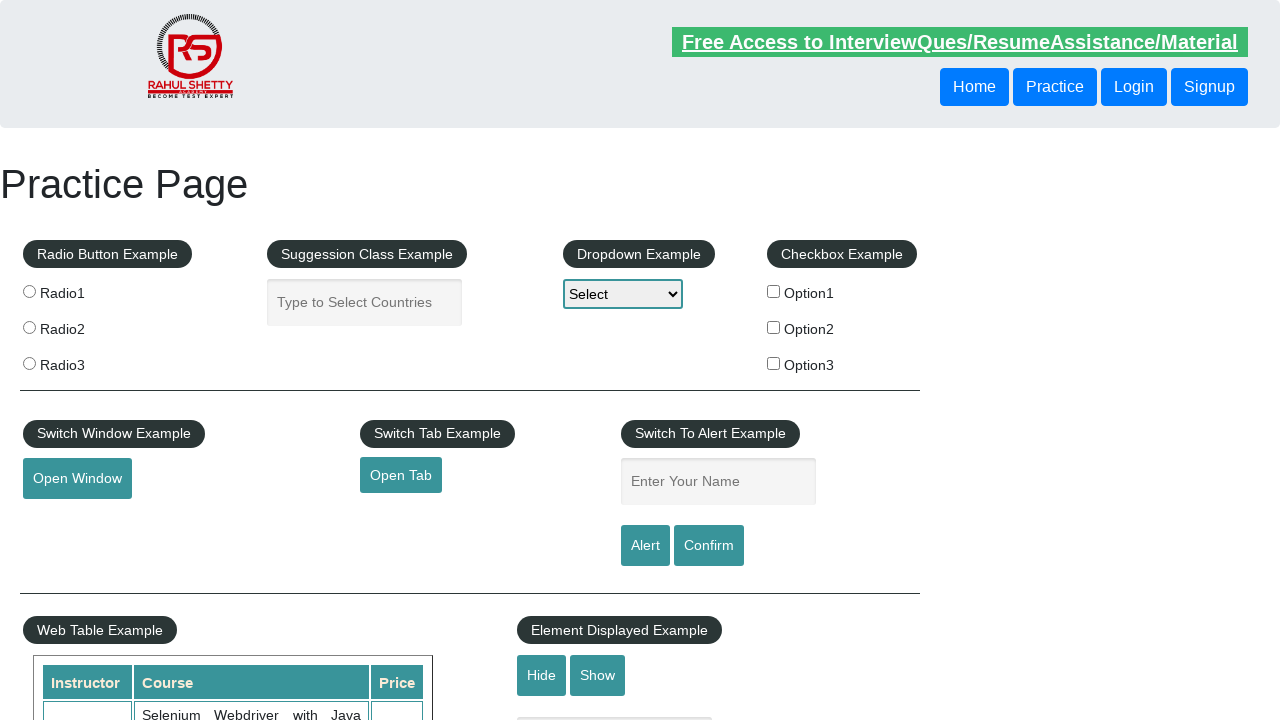

Located broken link element with href containing 'brokenlink'
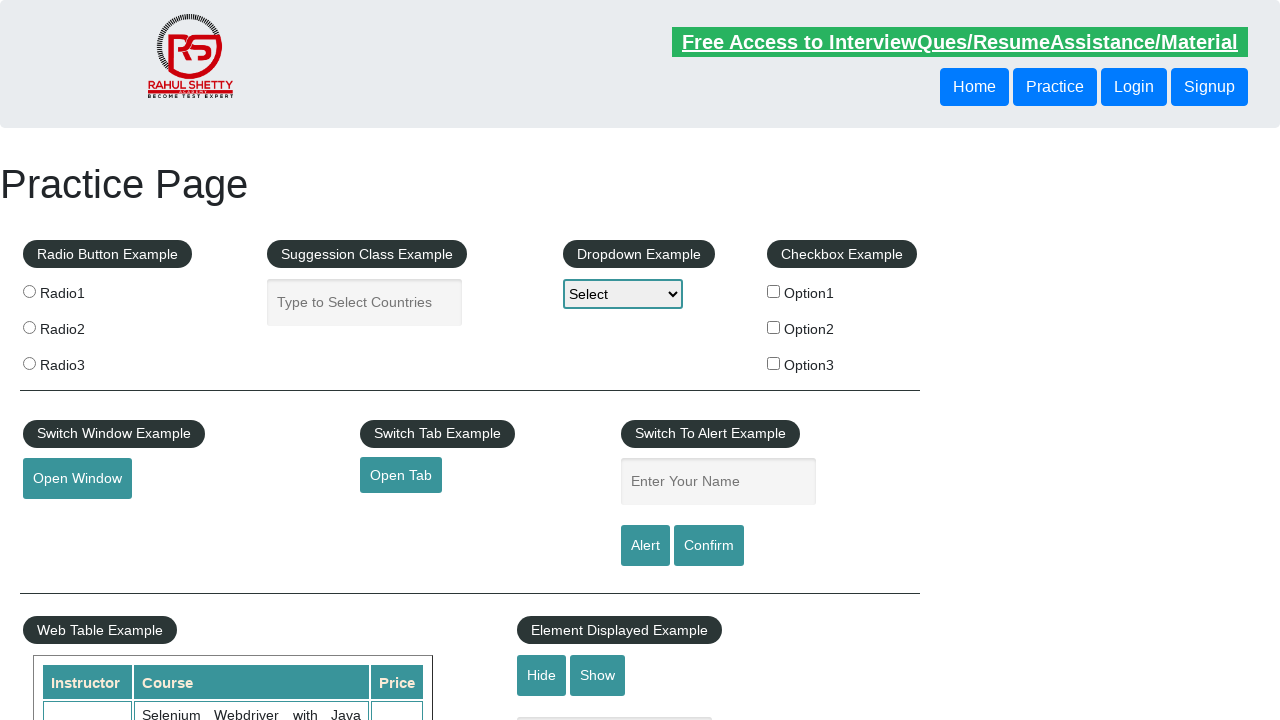

Retrieved href attribute from broken link element: https://rahulshettyacademy.com/brokenlink
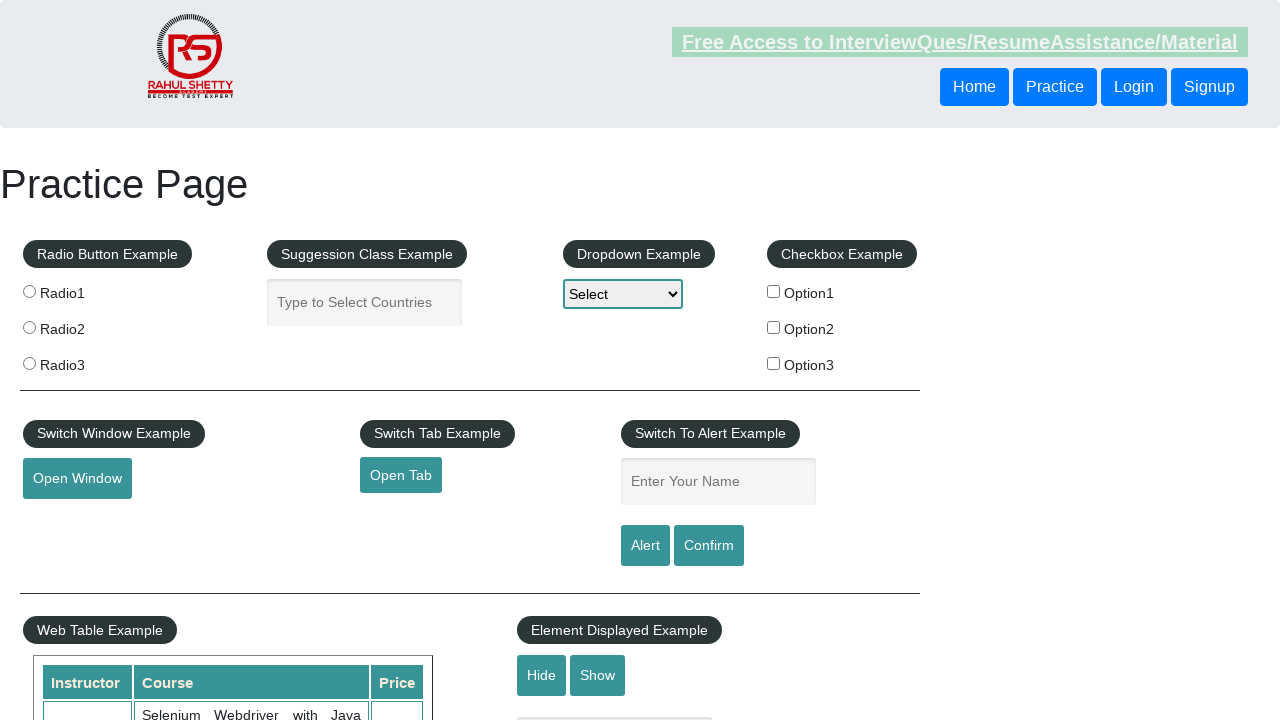

Confirmed broken link element is visible on the page
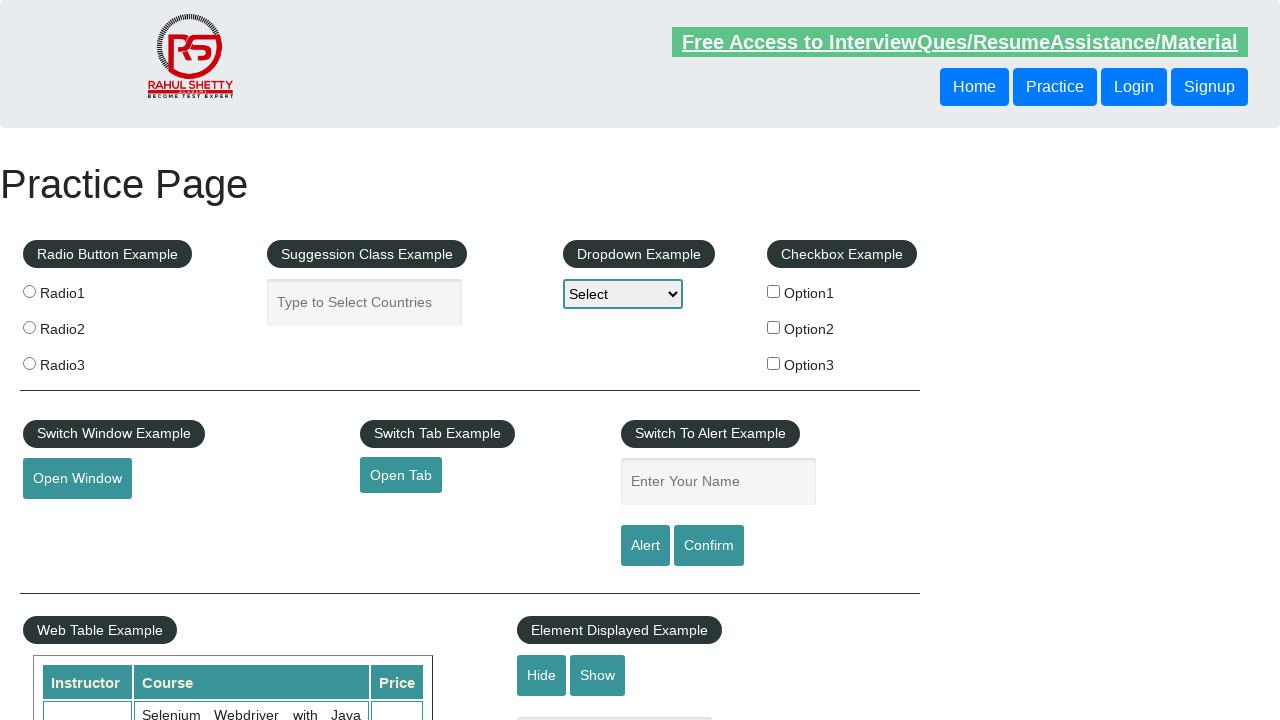

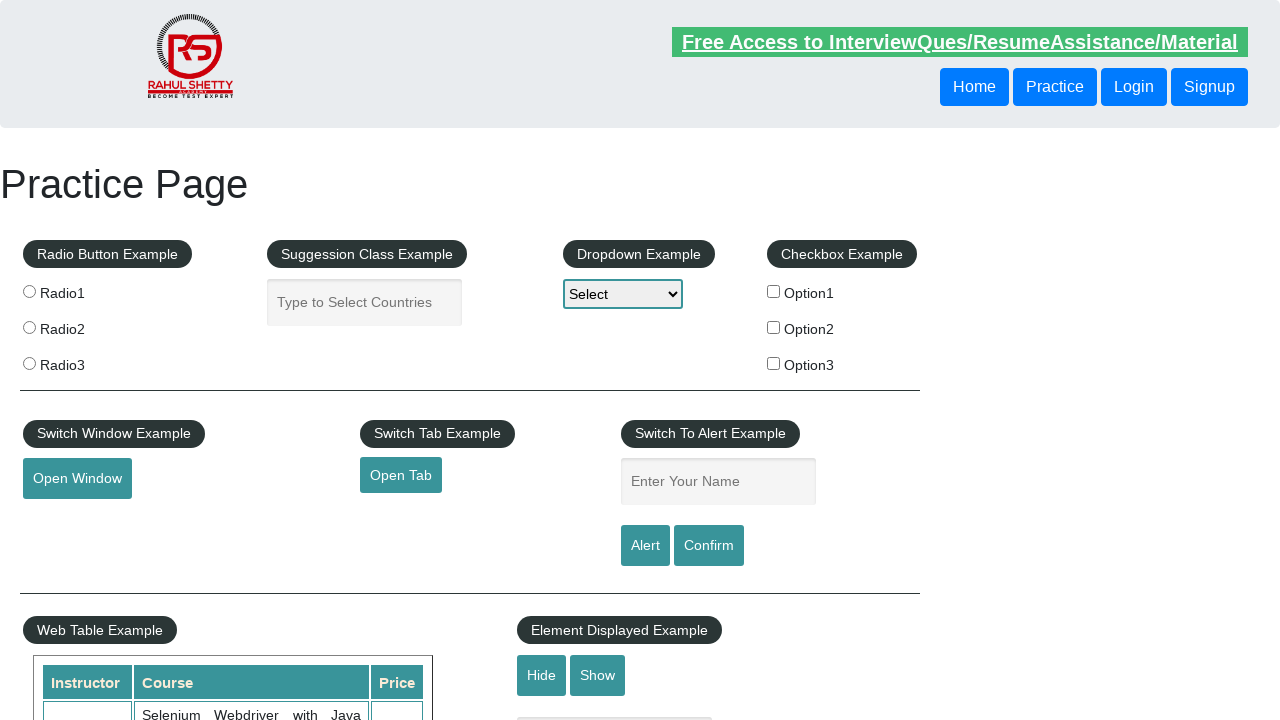